Navigates to the Royal Enfield Classic 350 motorcycle page and verifies the page loads successfully

Starting URL: https://www.royalenfield.com/in/en/motorcycles/classic-350/

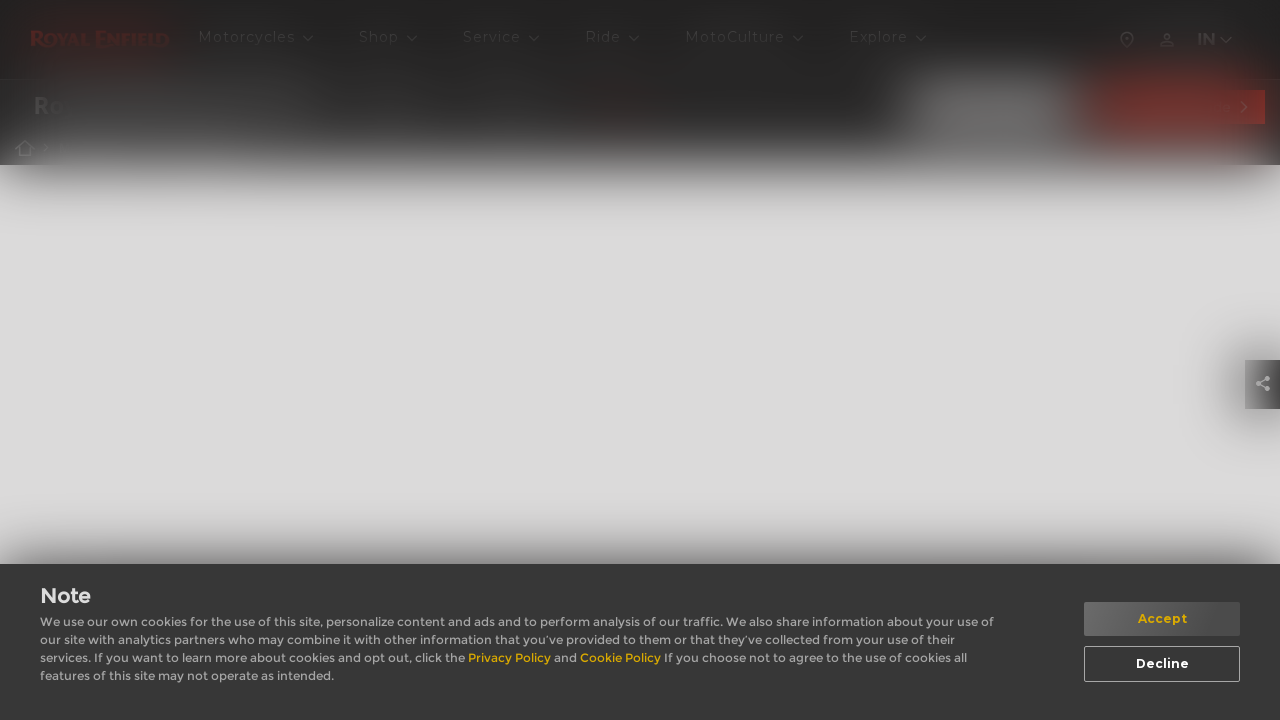

Navigated to Royal Enfield Classic 350 motorcycle page
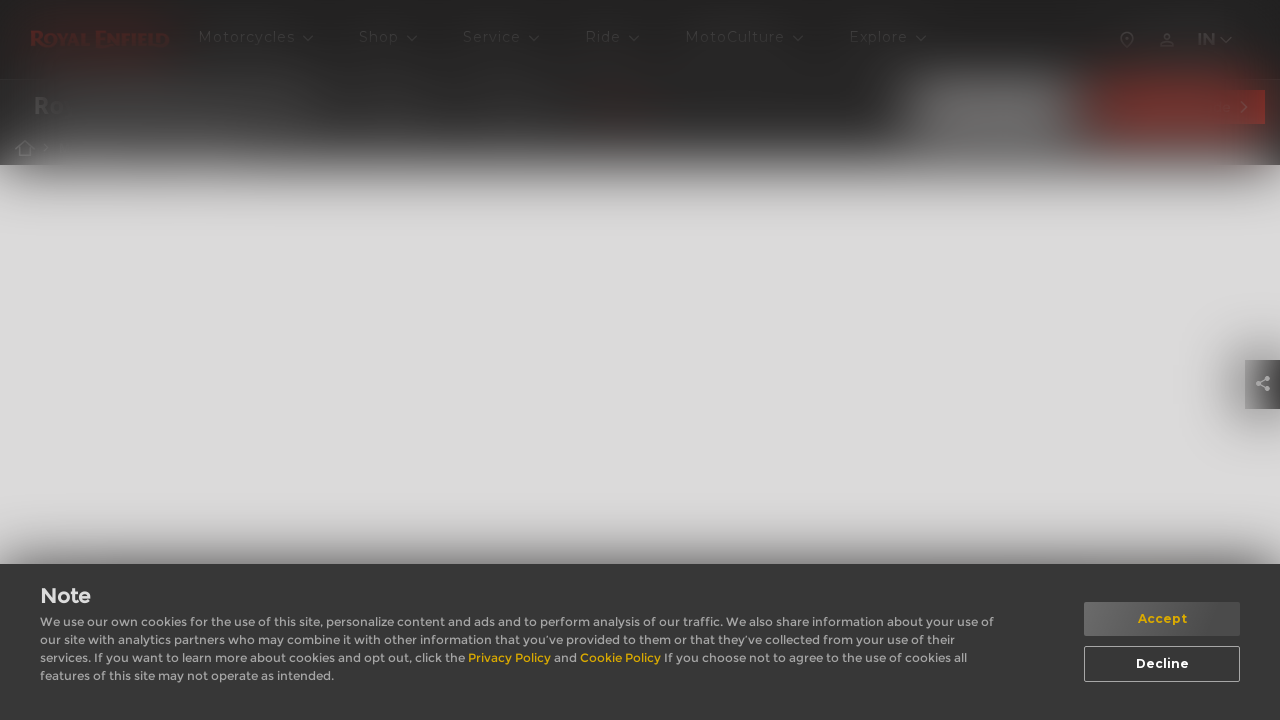

Page DOM content loaded successfully
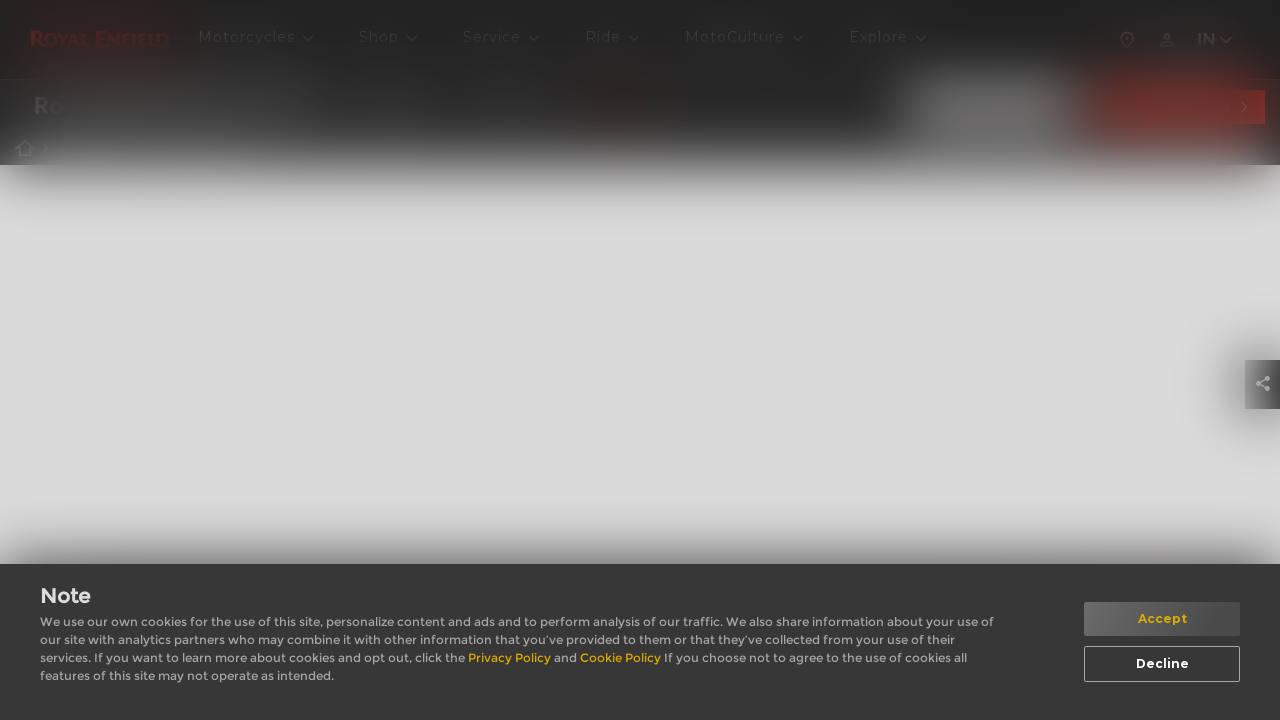

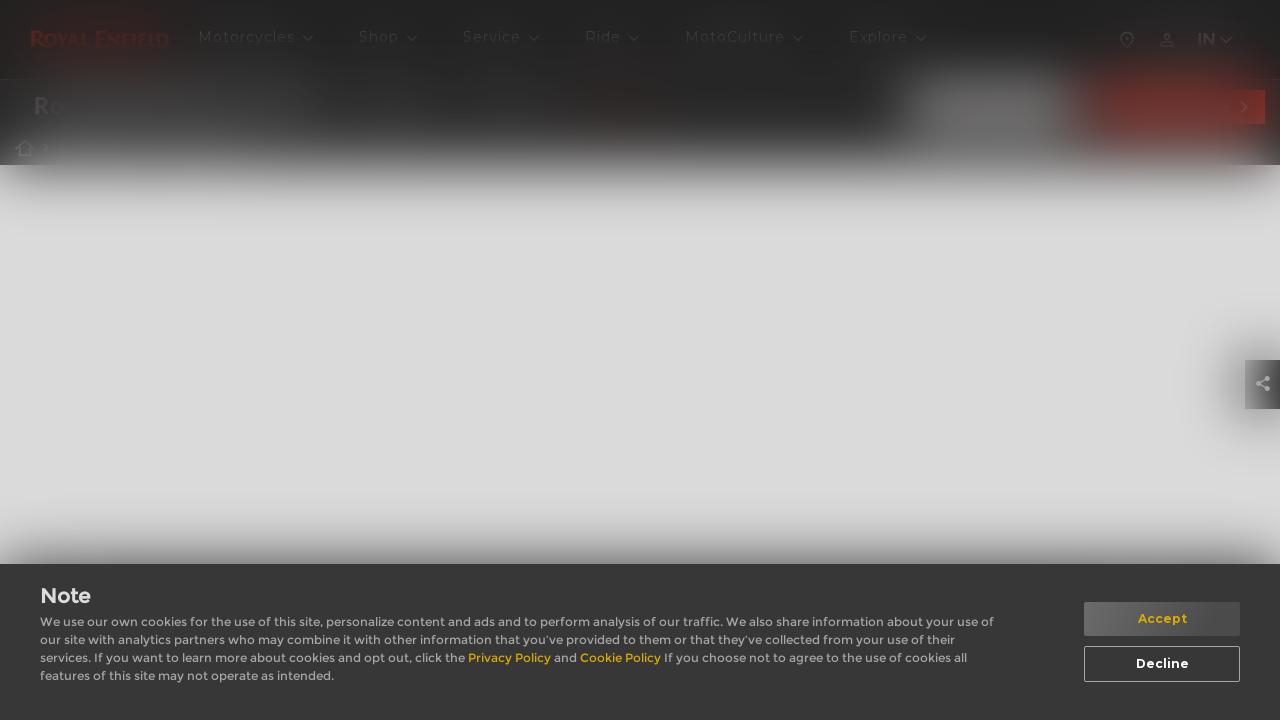